Tests file upload functionality by selecting a file using the file input and clicking the upload button to submit it.

Starting URL: http://the-internet.herokuapp.com/upload

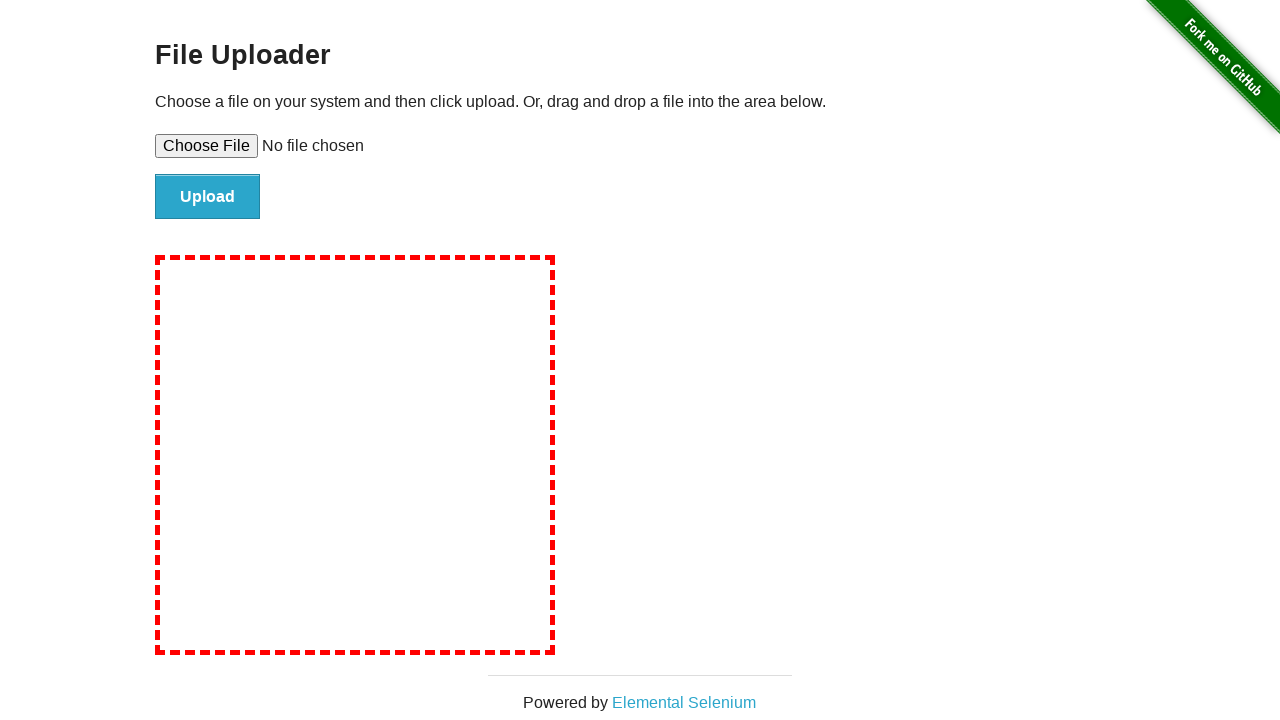

Created temporary test file with content
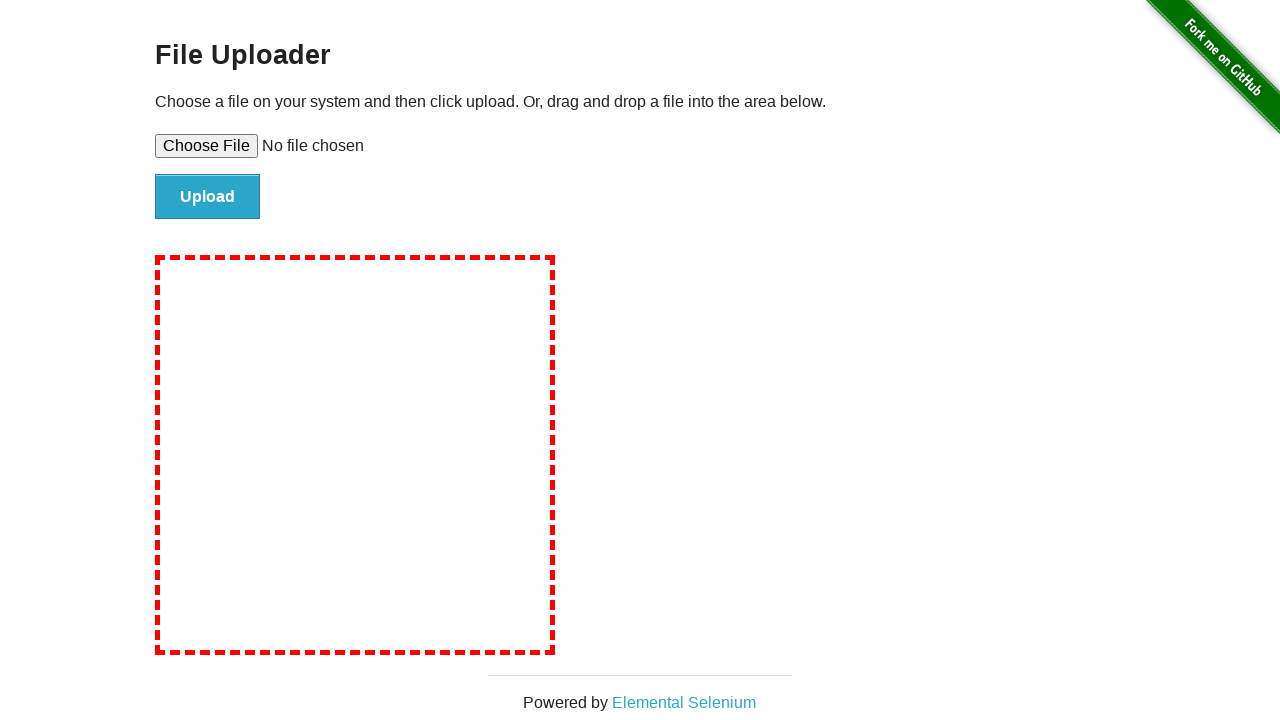

Selected file for upload using file input
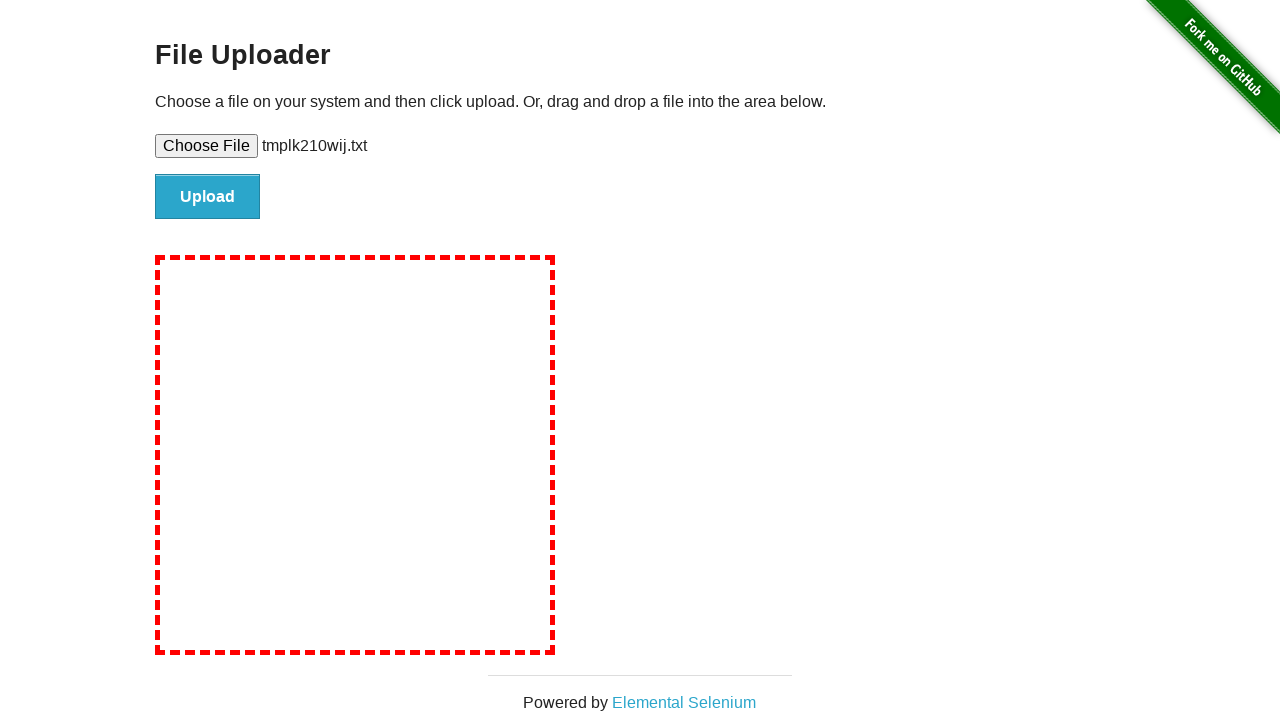

Clicked upload button to submit file at (208, 197) on #file-submit
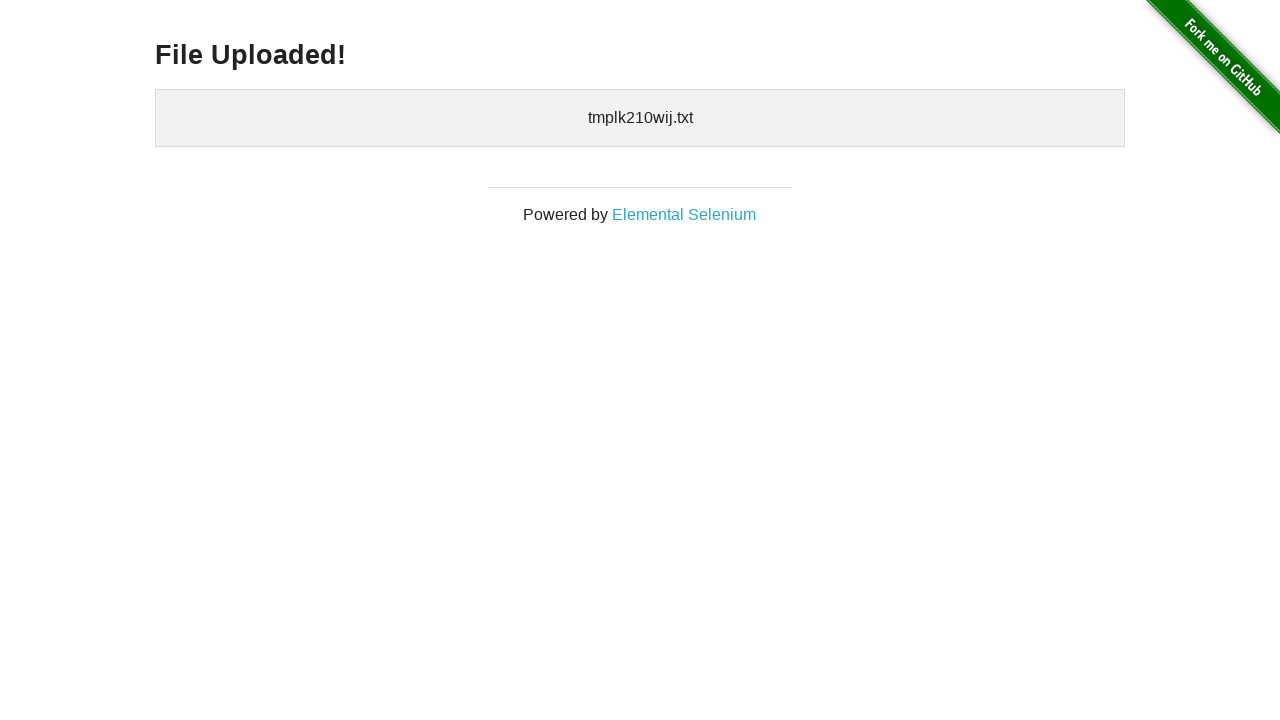

Upload confirmation appeared - file successfully uploaded
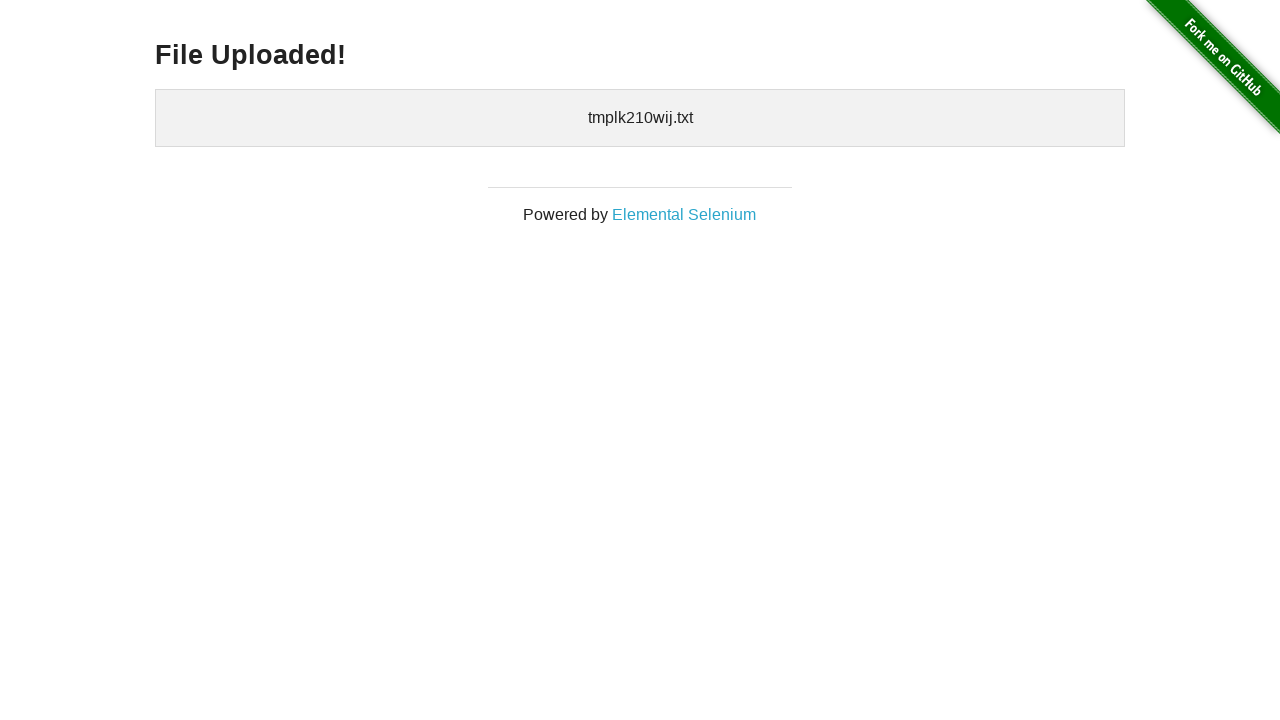

Cleaned up temporary test file
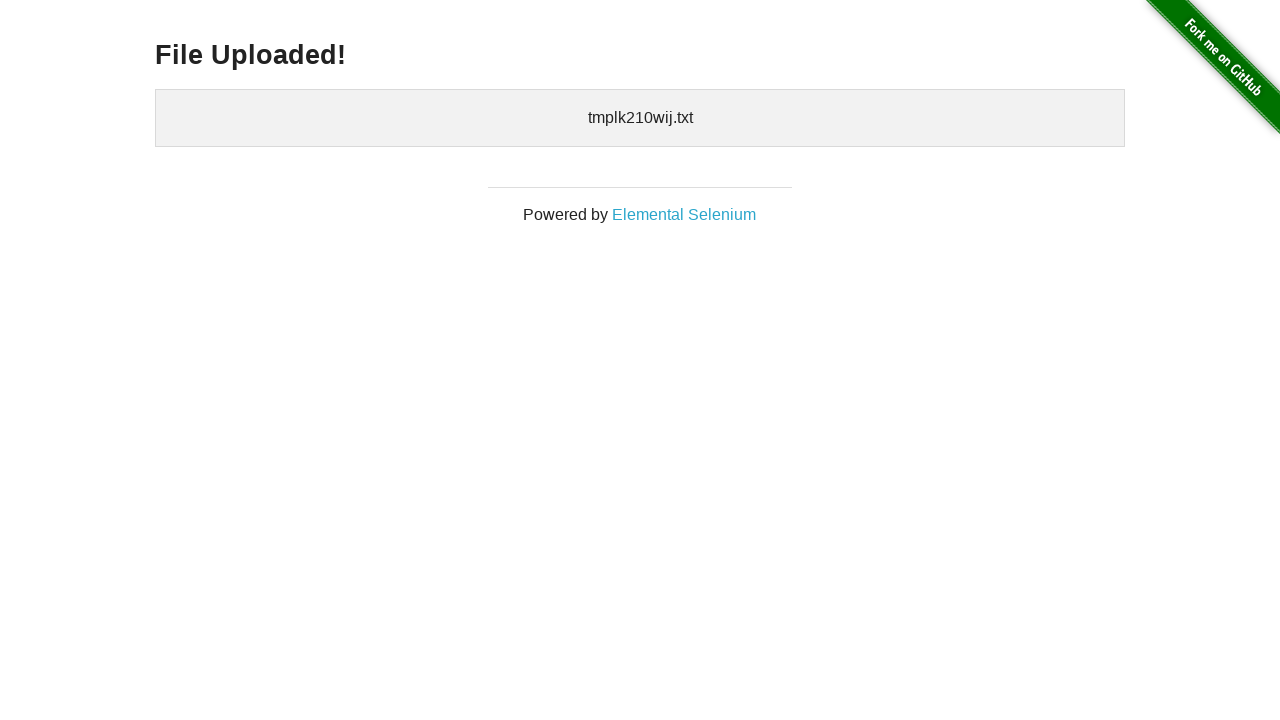

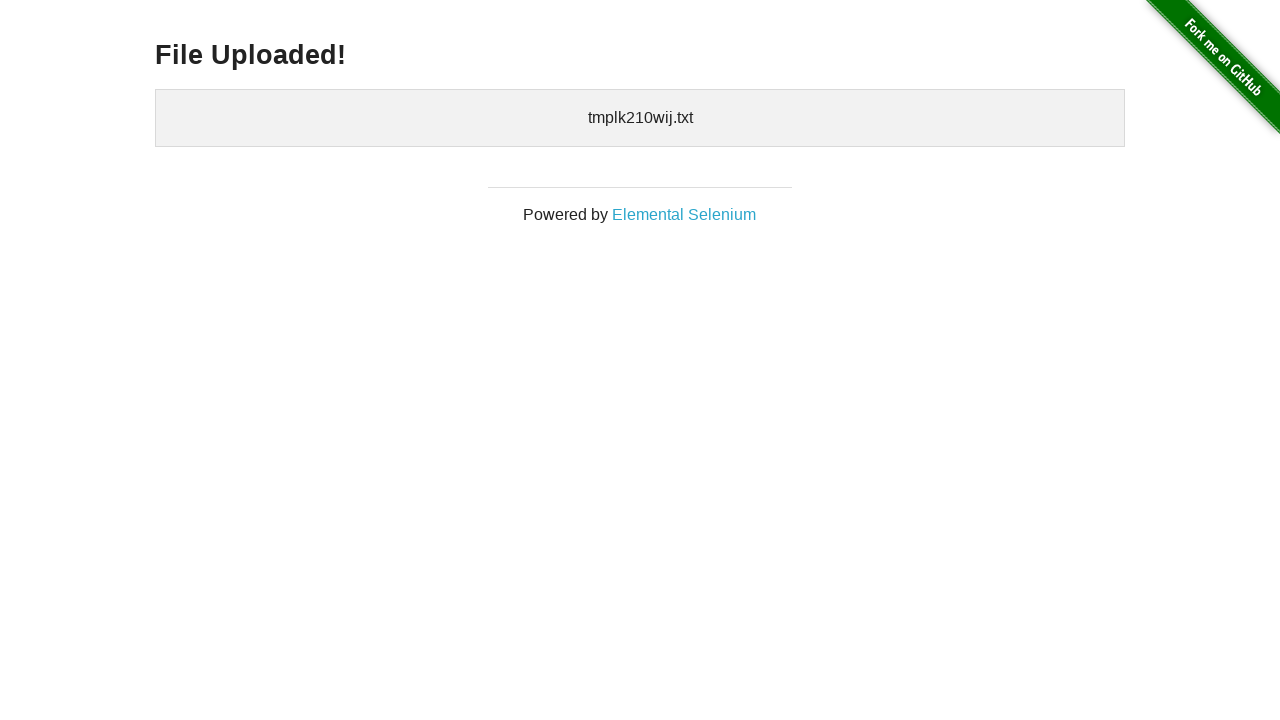